Tests dynamic loading by clicking a start button and waiting for "Hello World!" text to appear

Starting URL: https://automationfc.github.io/dynamic-loading/

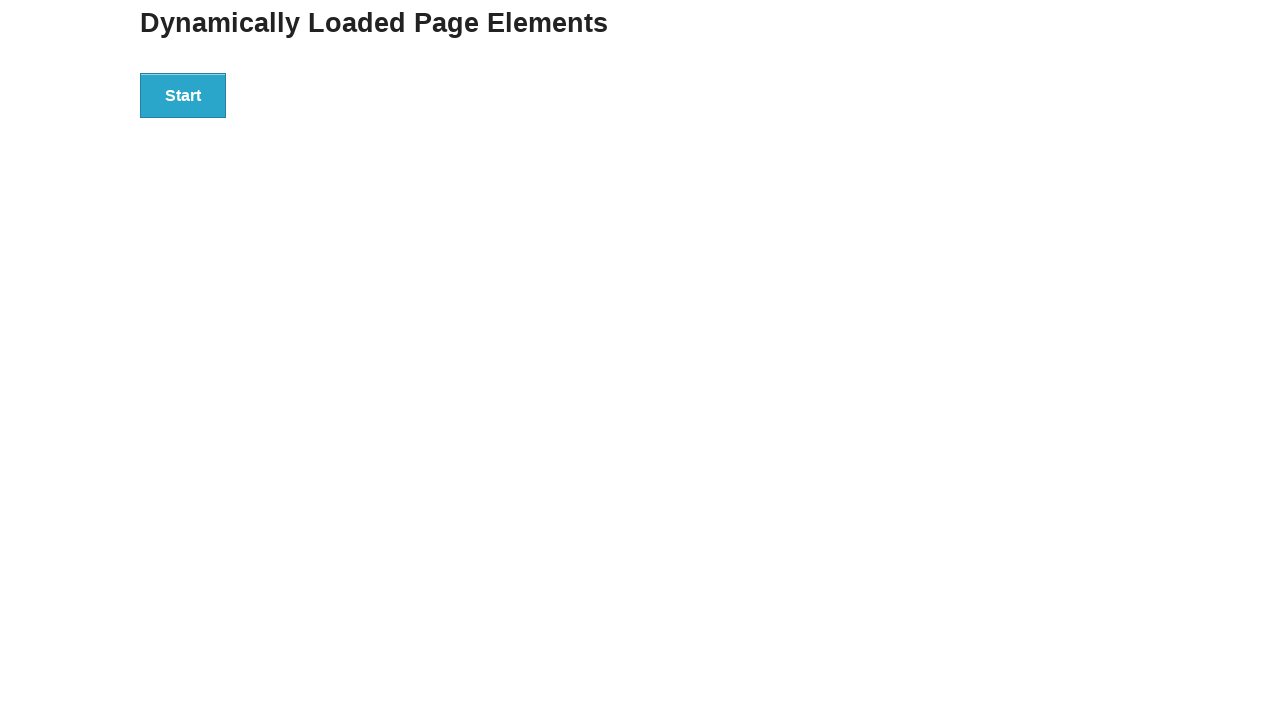

Clicked start button to trigger dynamic loading at (183, 95) on div#start>button
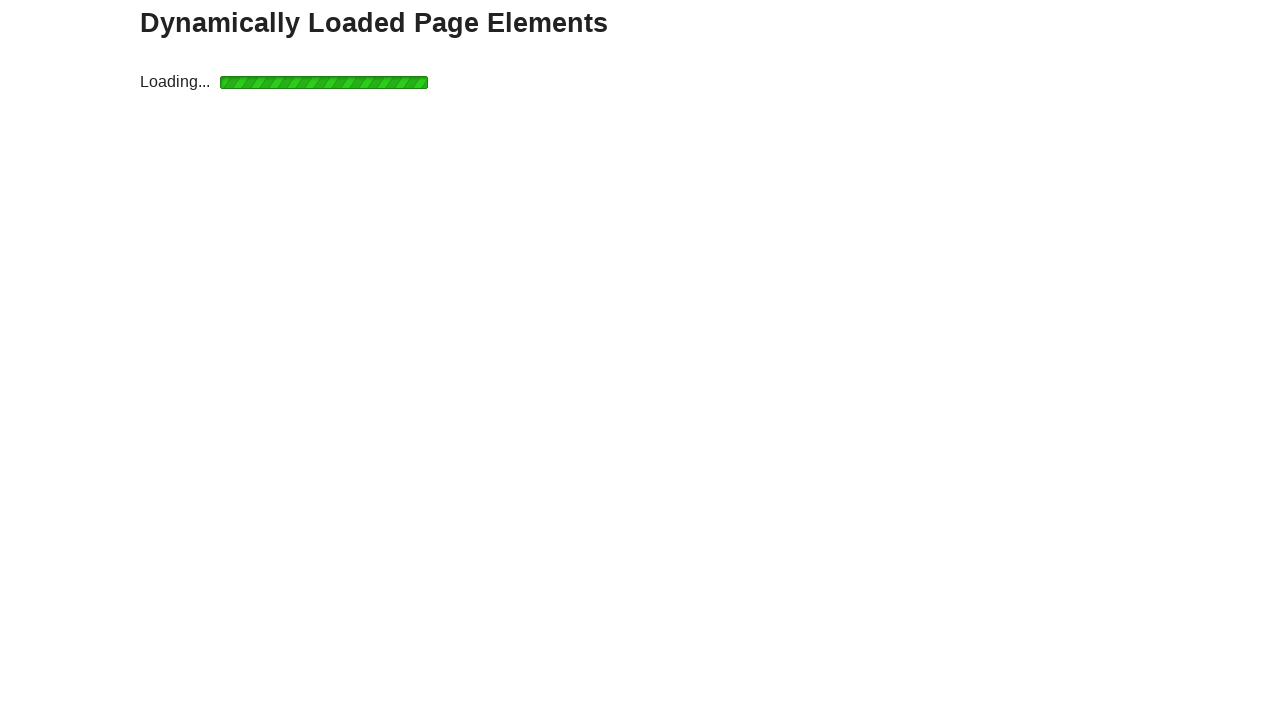

Waited for 'Hello World!' text to appear and confirmed dynamic loading completed
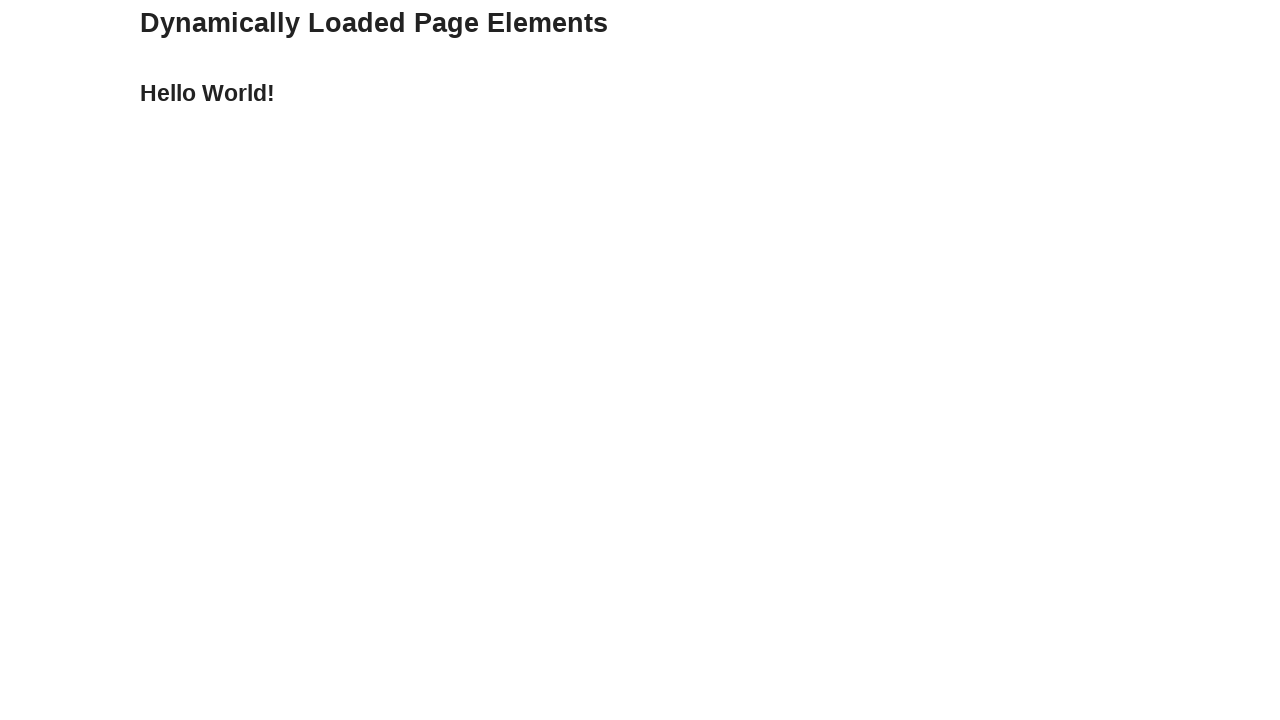

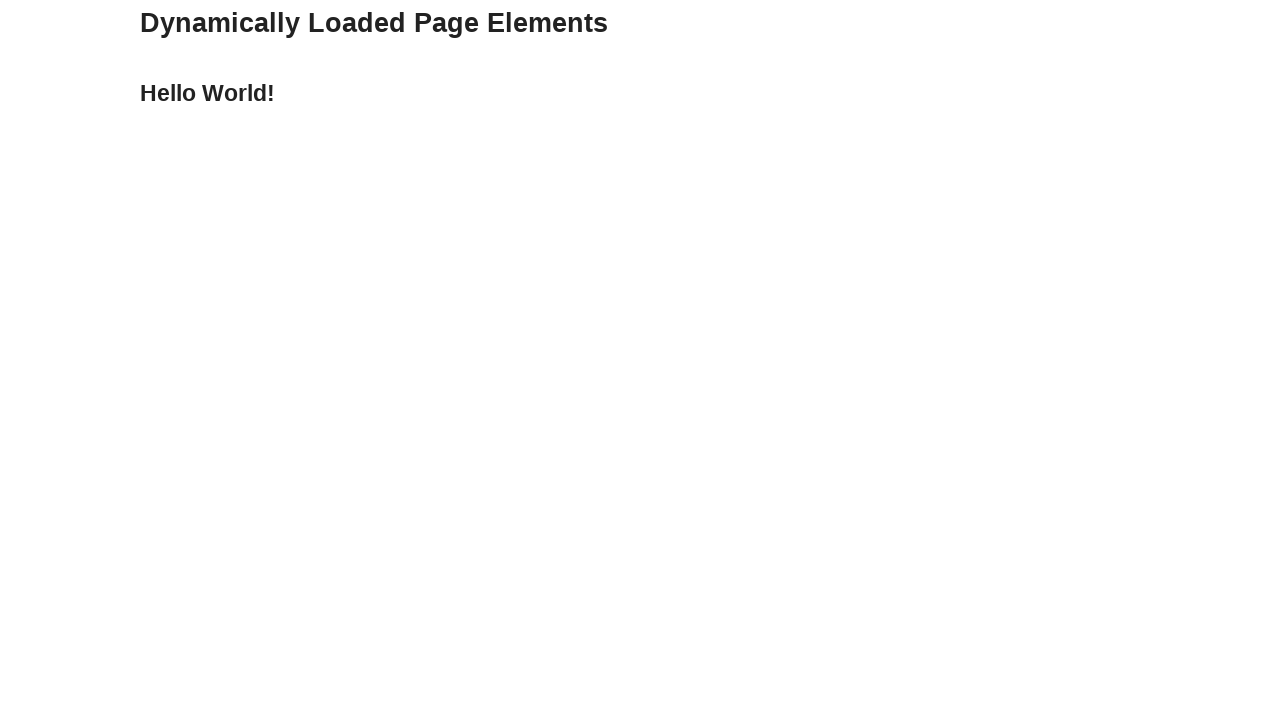